Tests various scroll implementations on a dashboard page including scrolling down, up, left, right, to page extremes, and scrolling to a specific element.

Starting URL: https://leafground.com/dashboard.xhtml

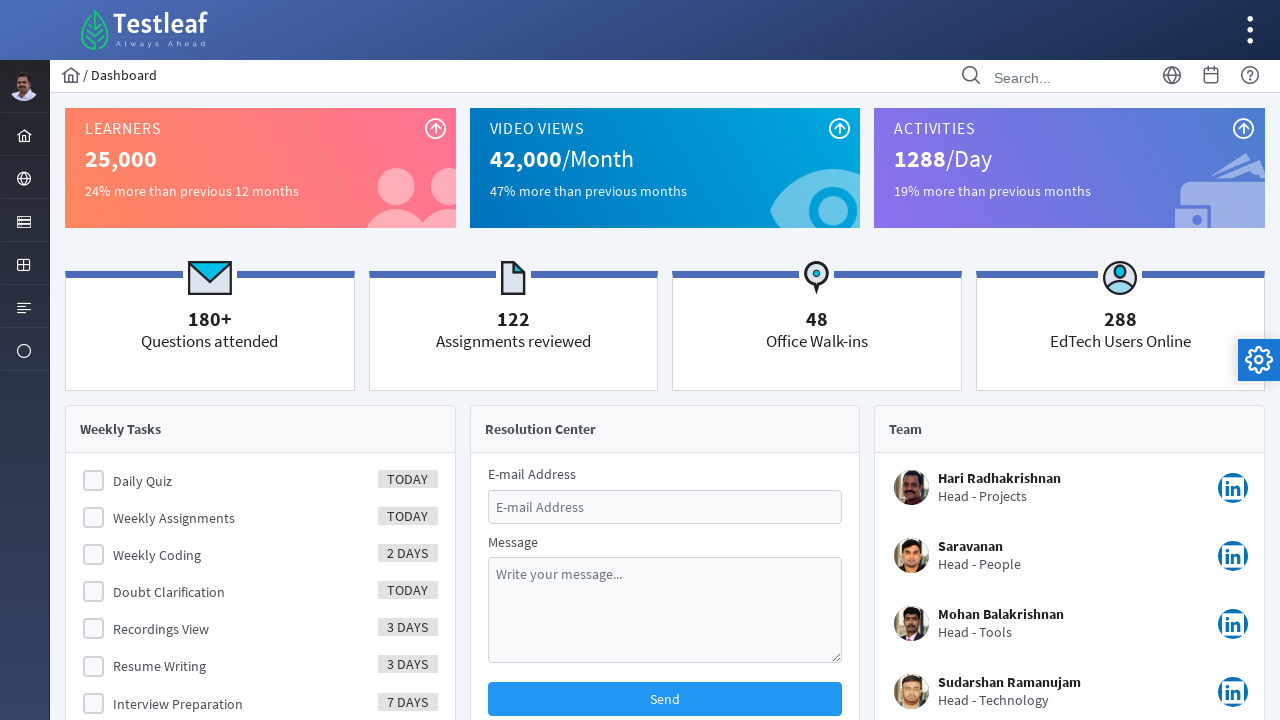

Scrolled down 600 pixels
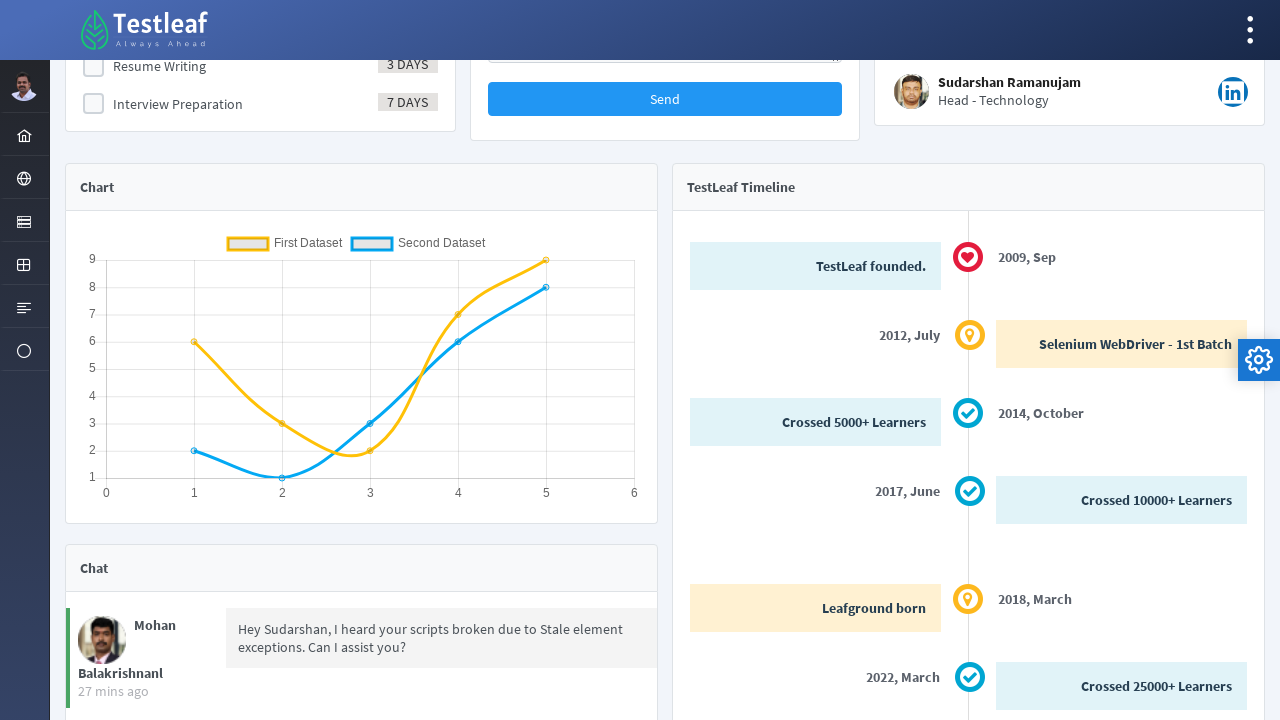

Scrolled up 200 pixels
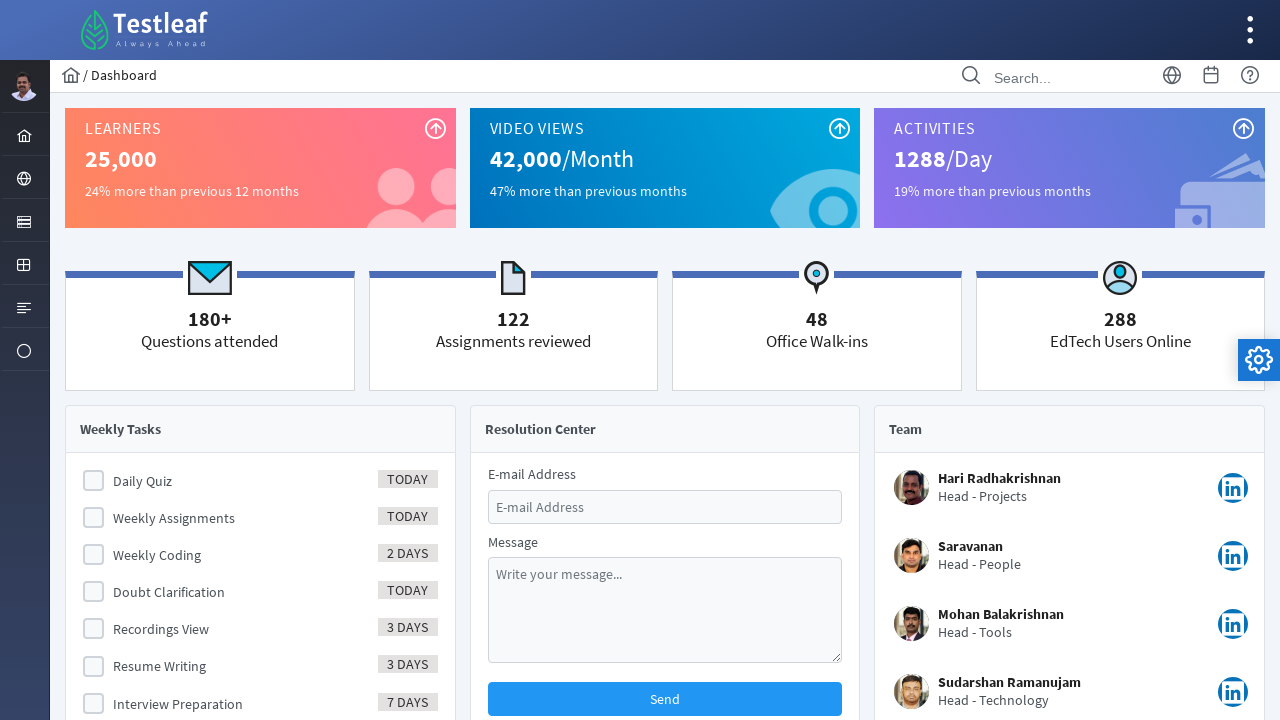

Scrolled right 100 pixels
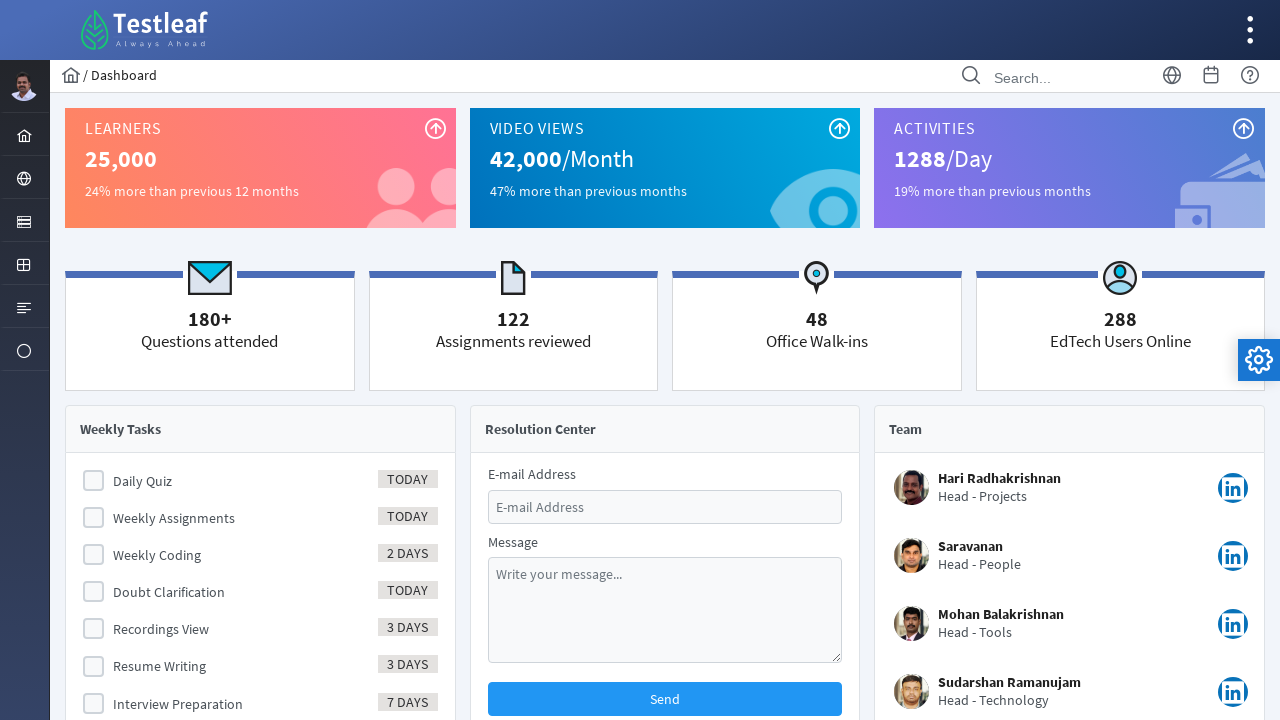

Scrolled left 200 pixels
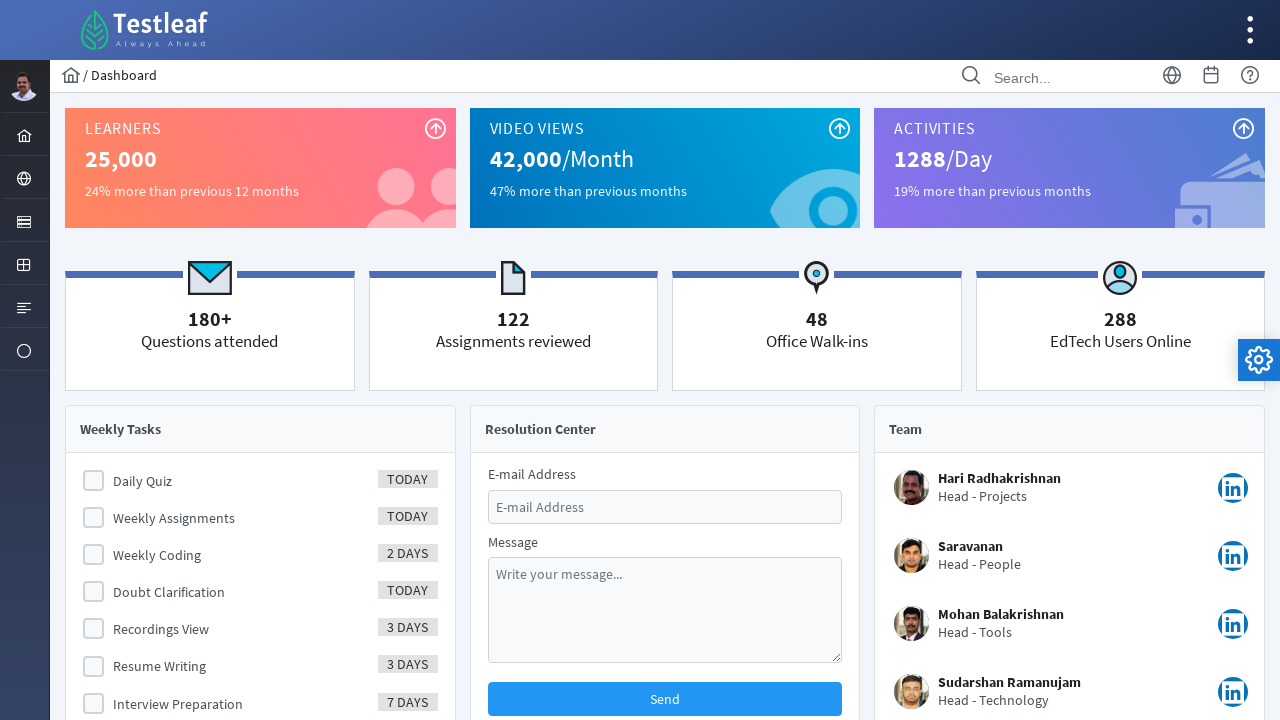

Scrolled to the bottom of the page
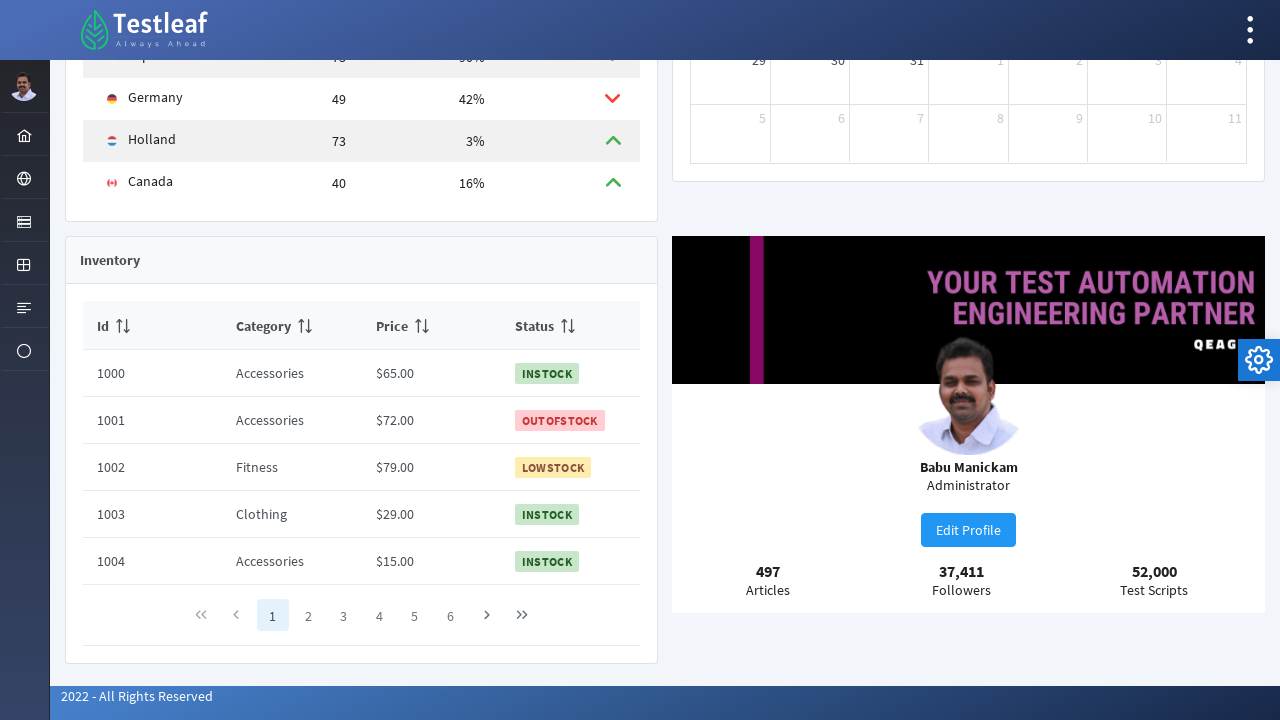

Scrolled to the top of the page
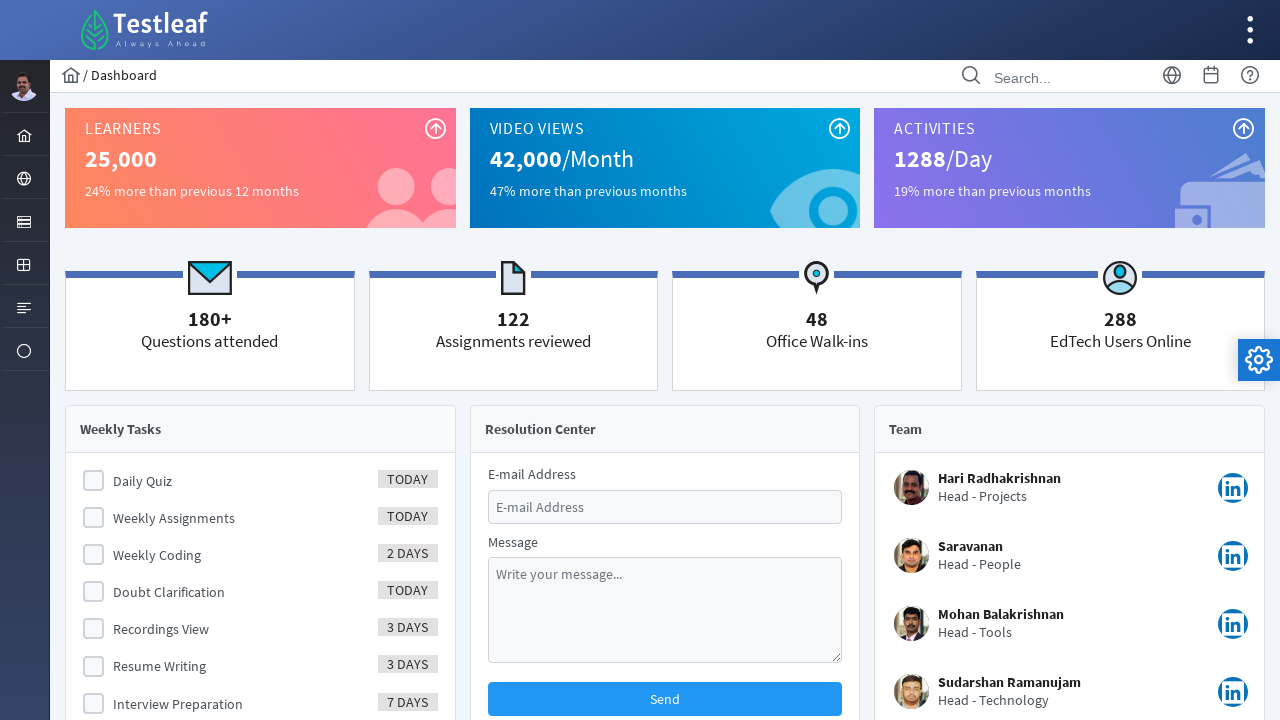

Scrolled completely to the right
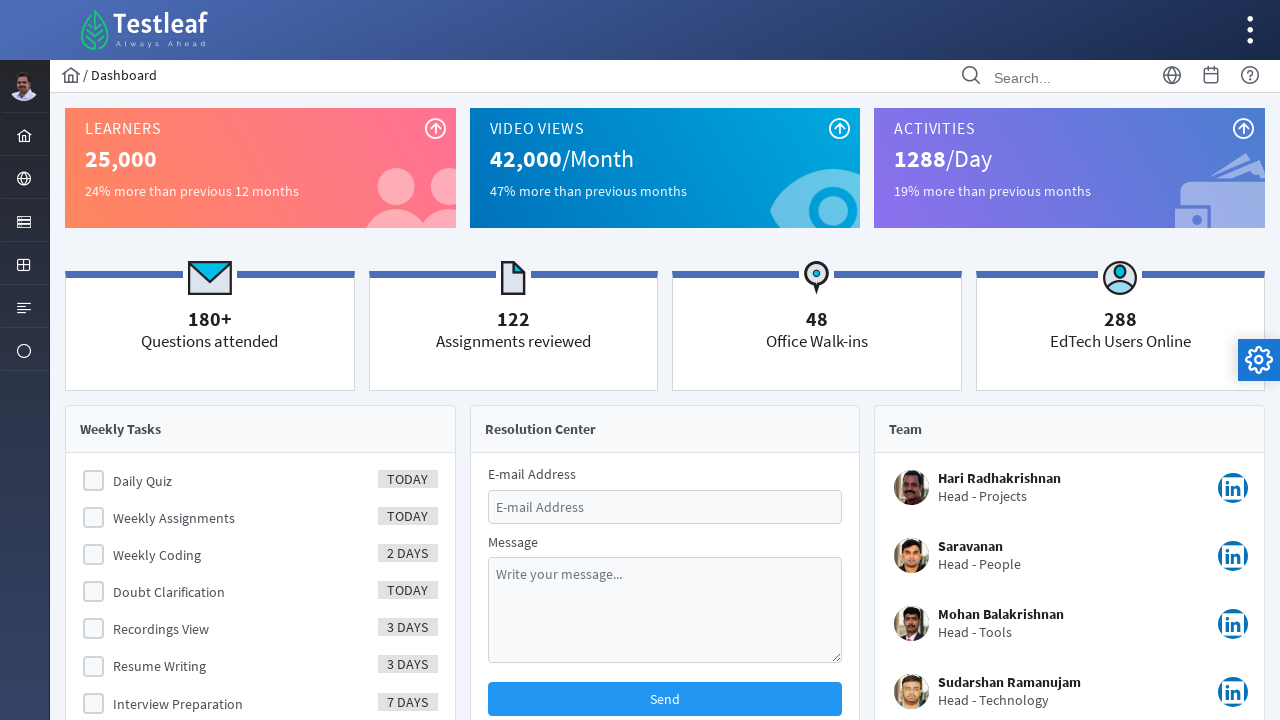

Scrolled completely to the left
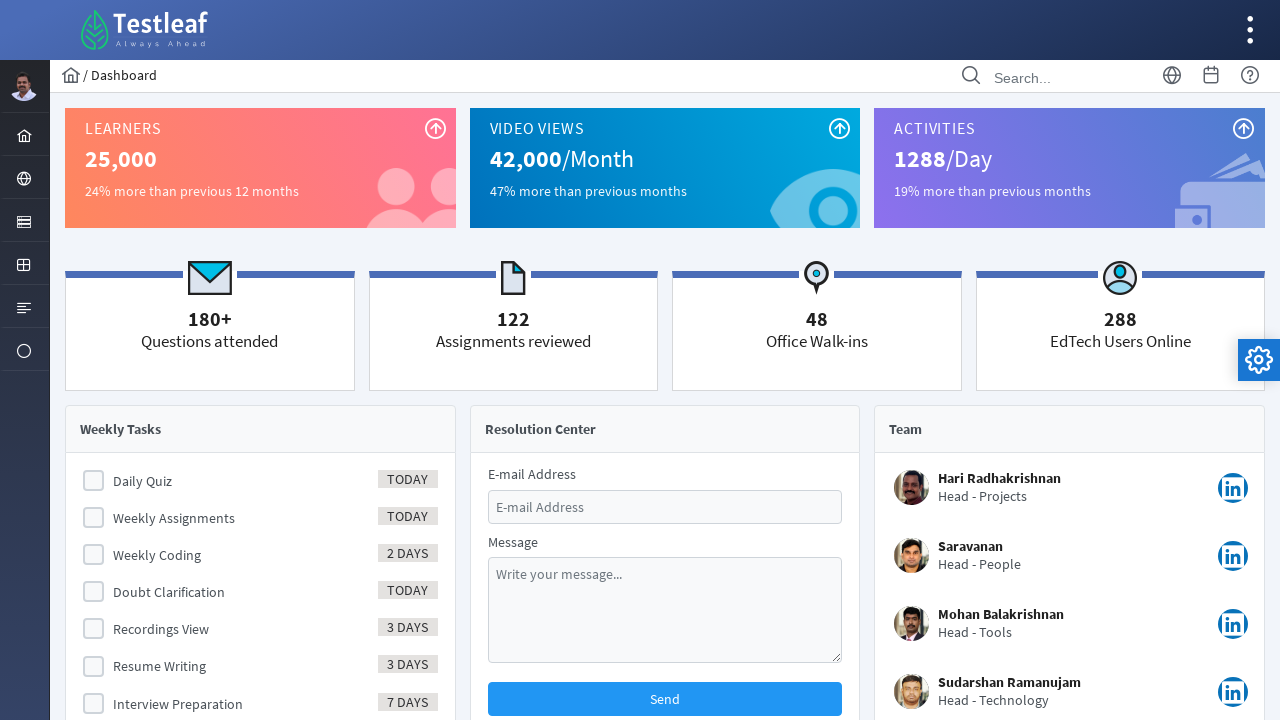

Scrolled to specific element with id j_idt154_header
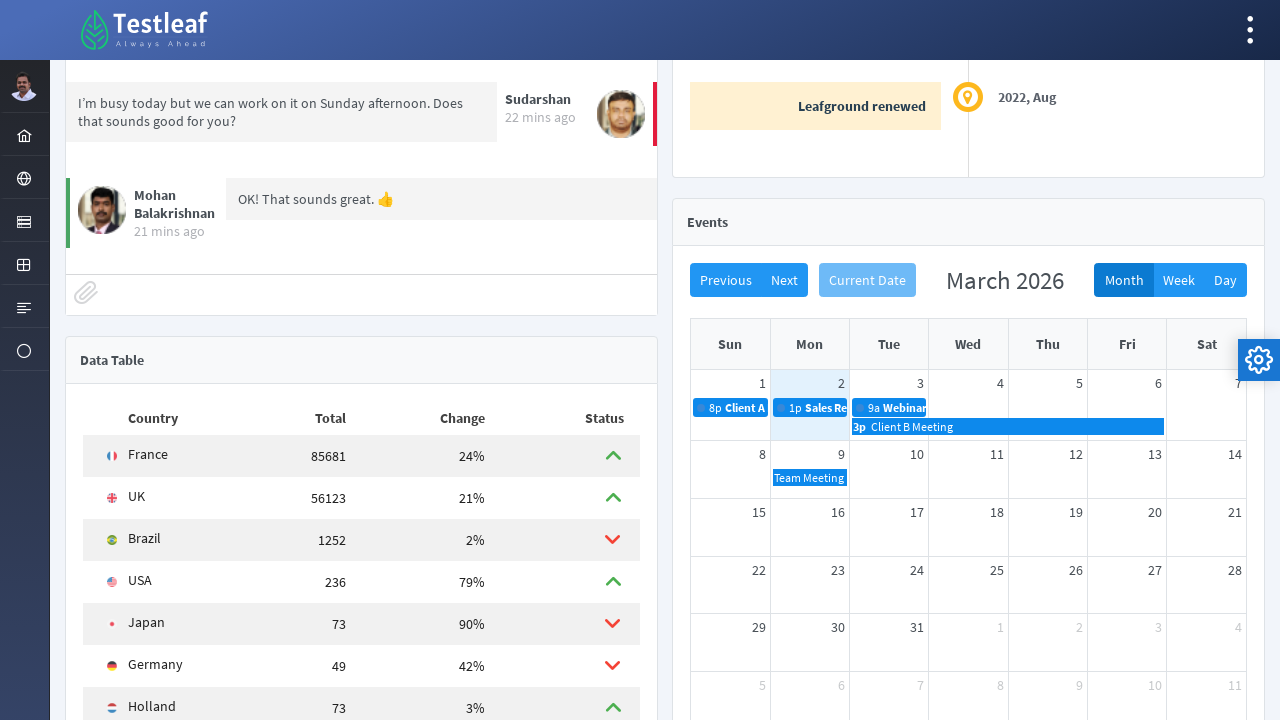

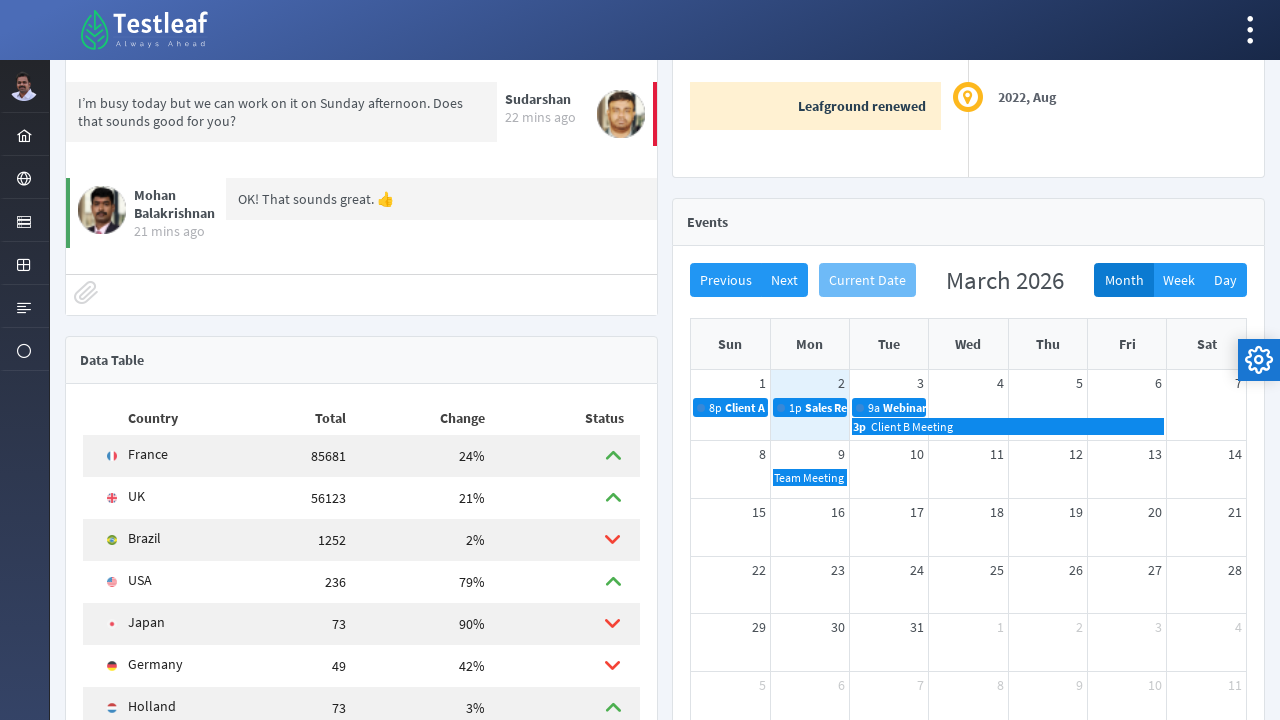